Tests navigating to a pizza product description page by clicking on a pizza image in the slider

Starting URL: https://pizzeria.skillbox.cc

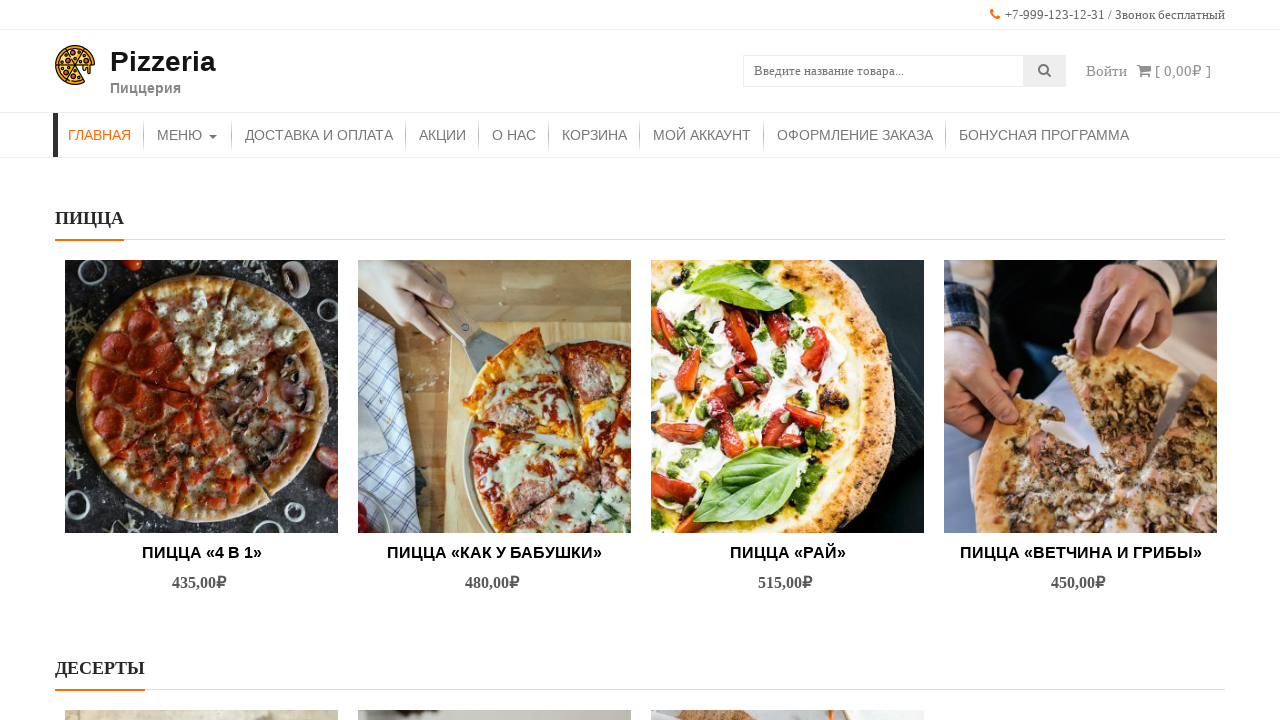

Located the pizza slider element
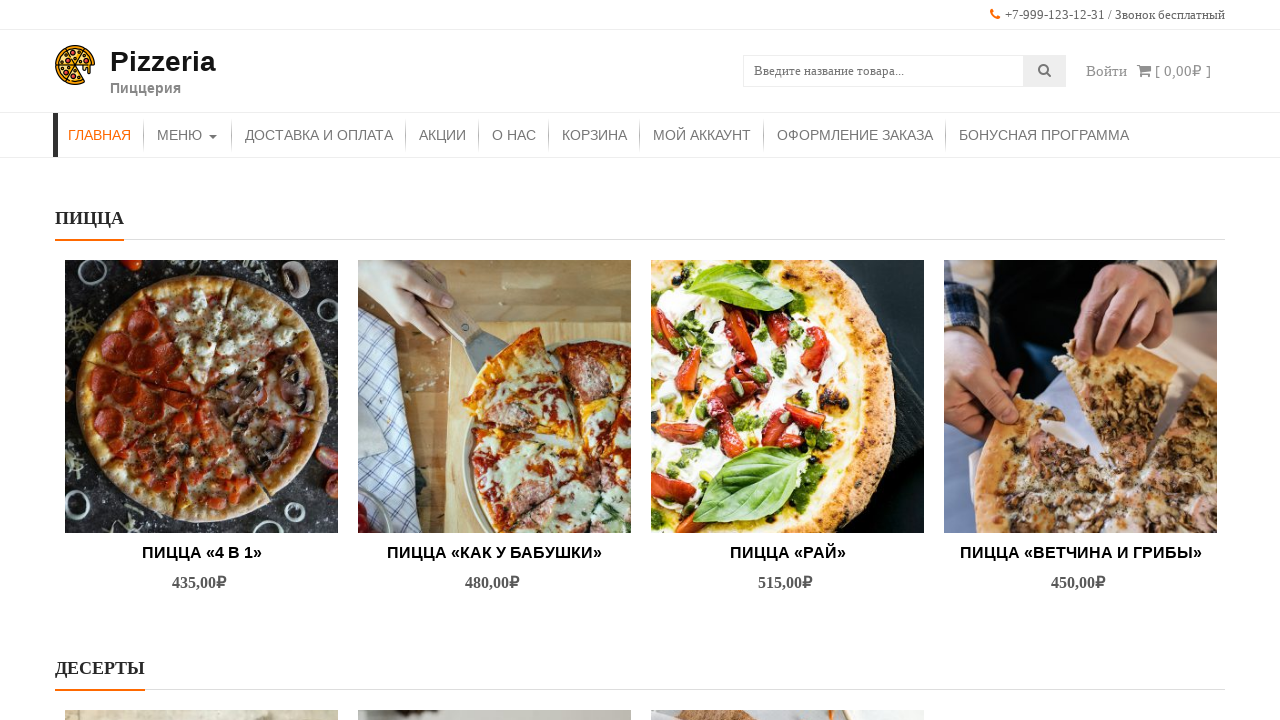

Located pizza image in the slider
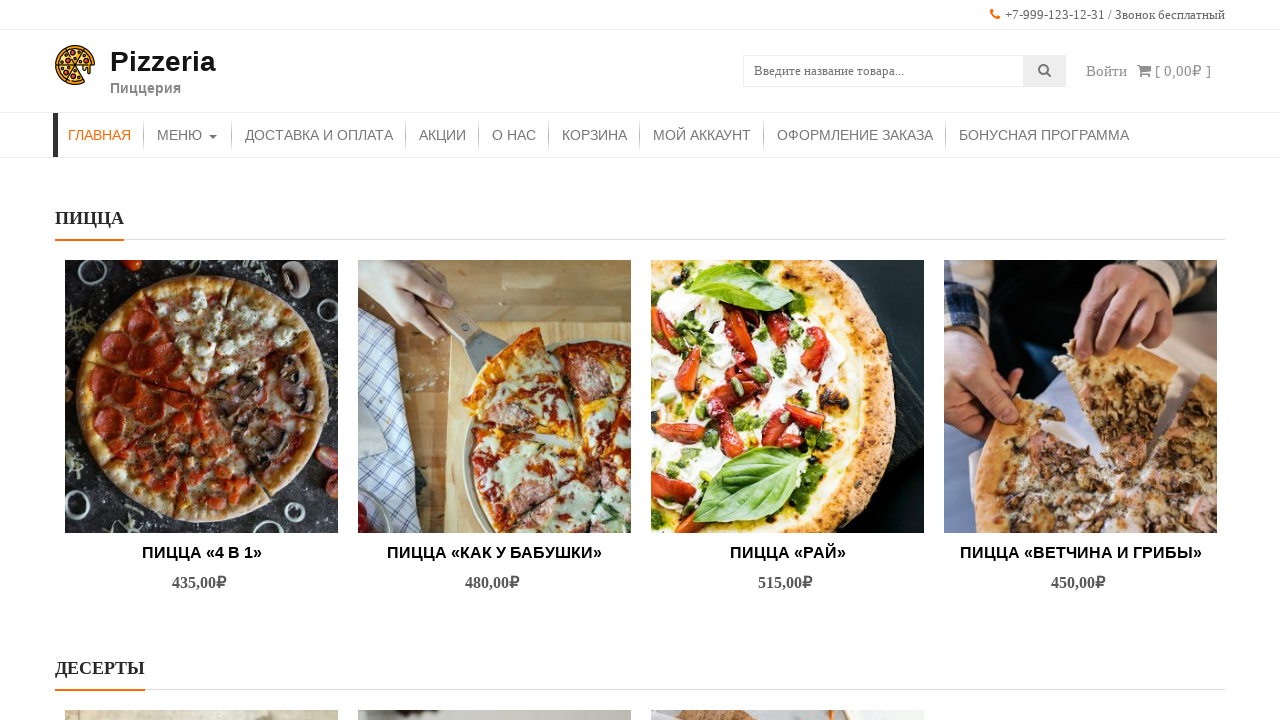

Clicked on pizza image to view product description at (494, 396) on .prod1-slider >> #accesspress_store_product-5 > ul > div > div > li:nth-child(6)
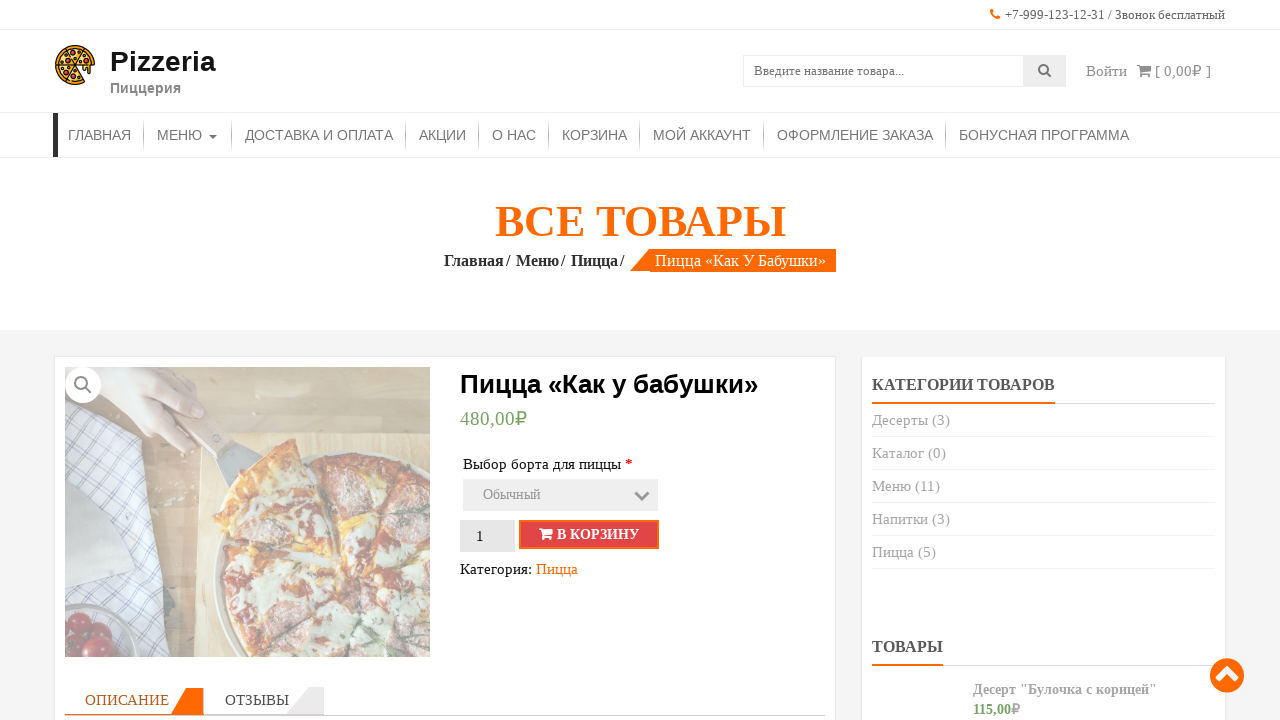

Waited for navigation to product page
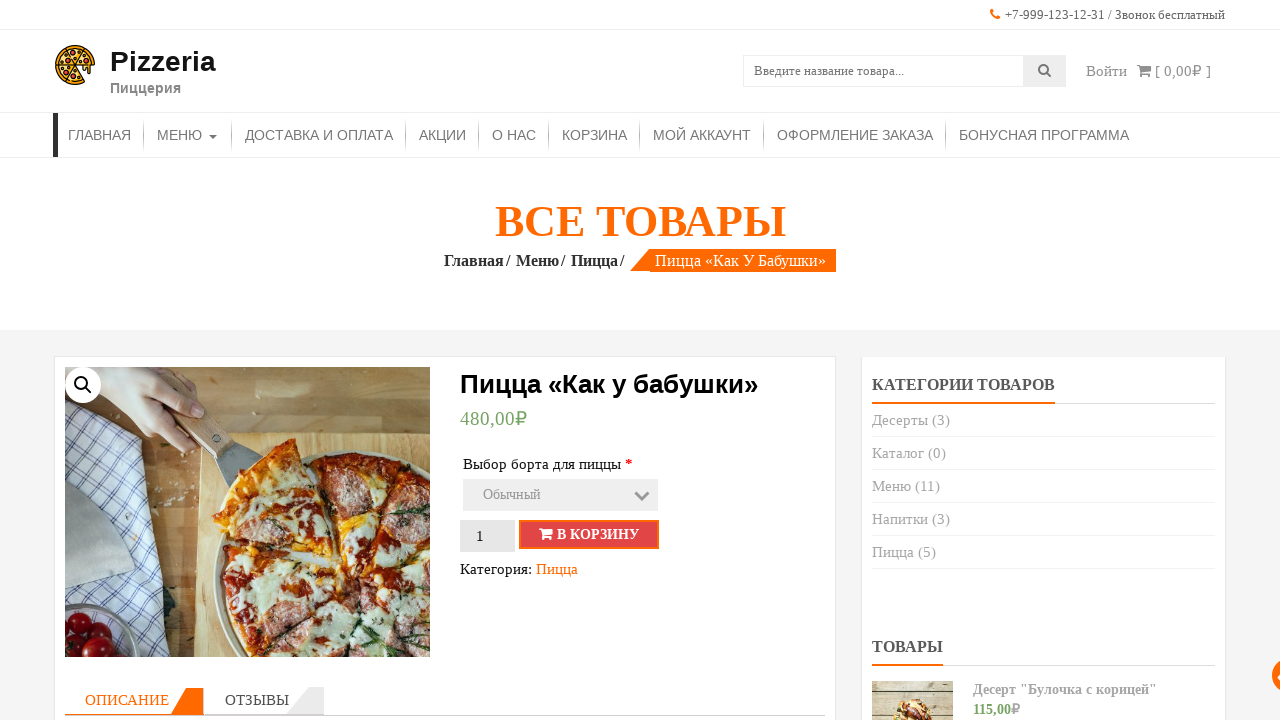

Verified that URL contains 'product'
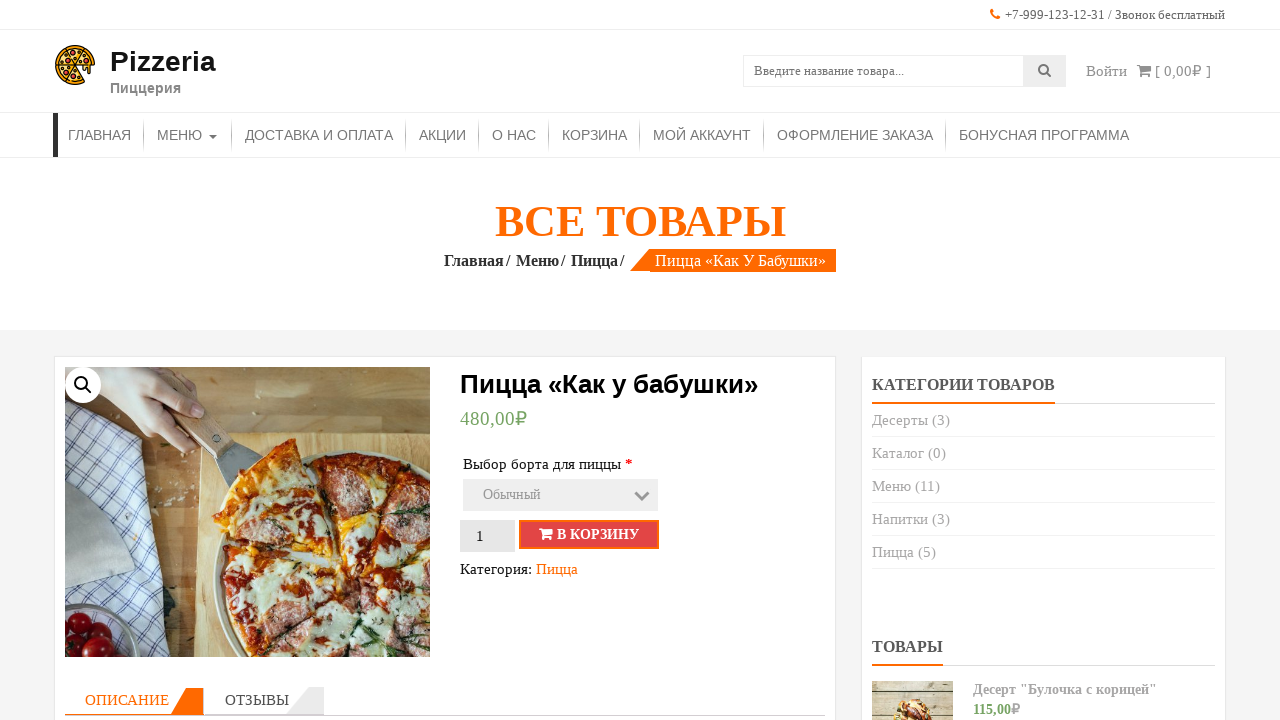

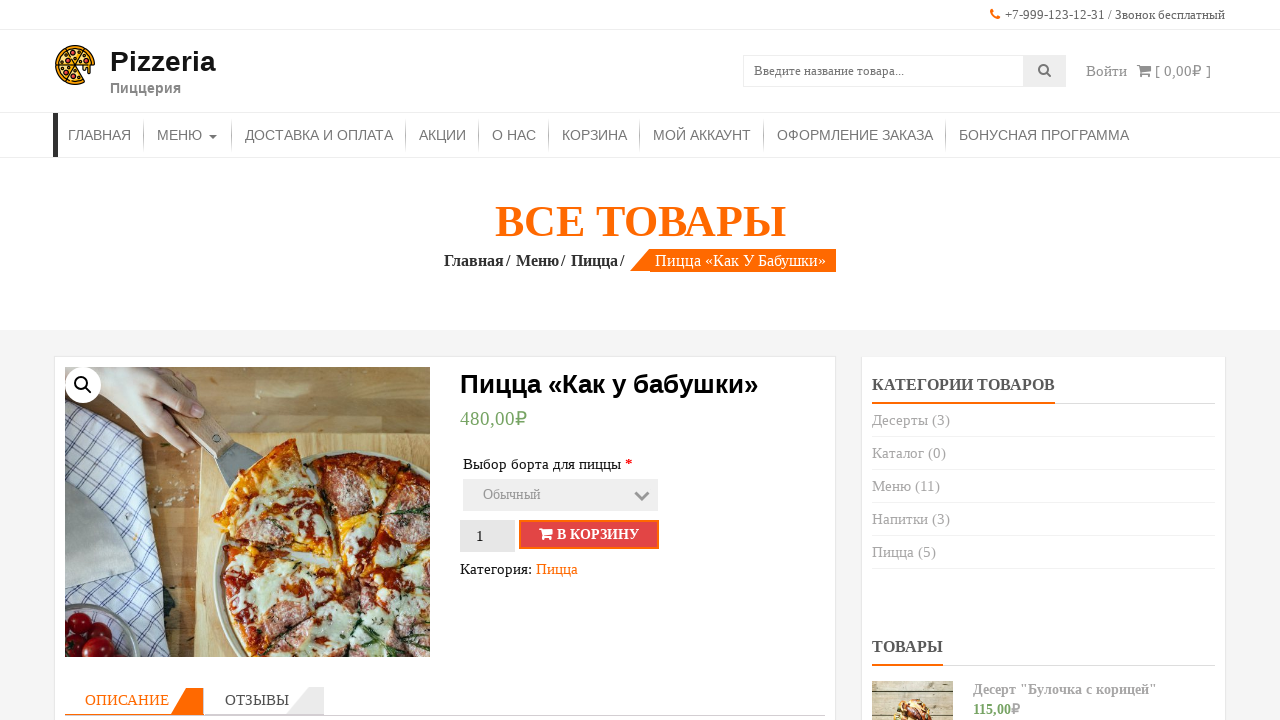